Verifies that clicking on the "Test Cases" link navigates to the test cases page and confirms the URL is correct.

Starting URL: https://www.automationexercise.com/

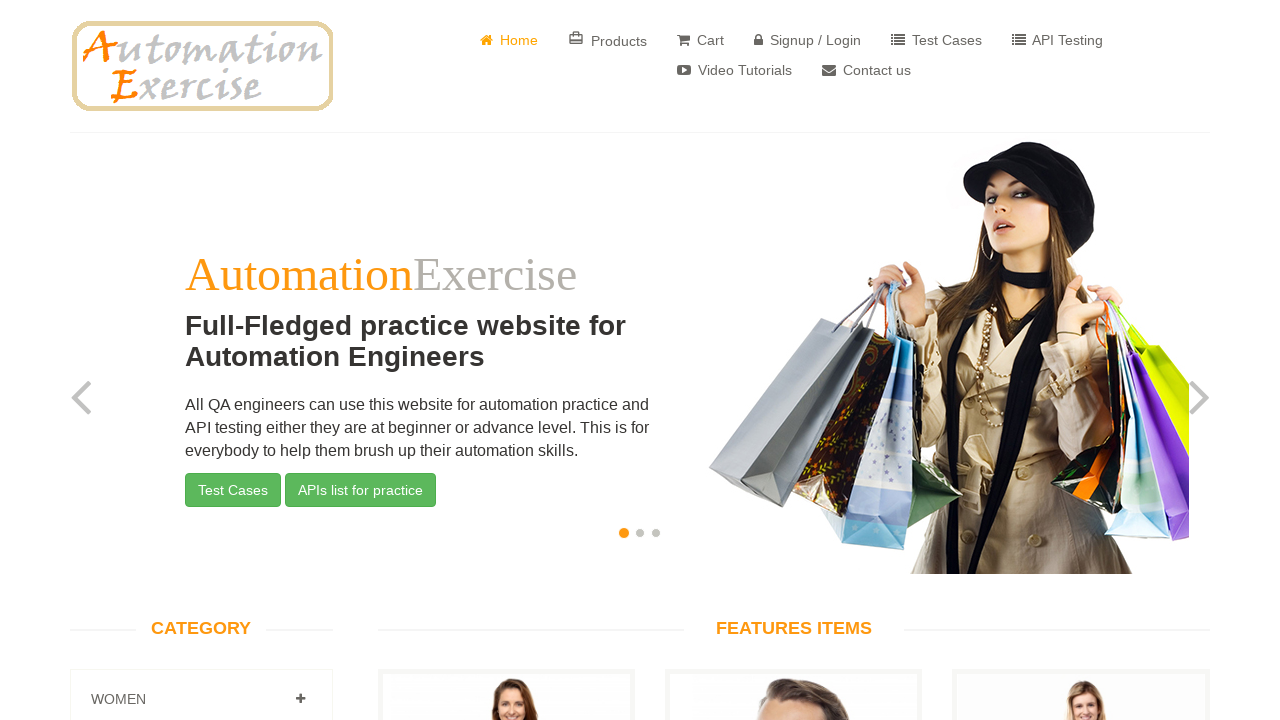

Homepage loaded - website logo visible
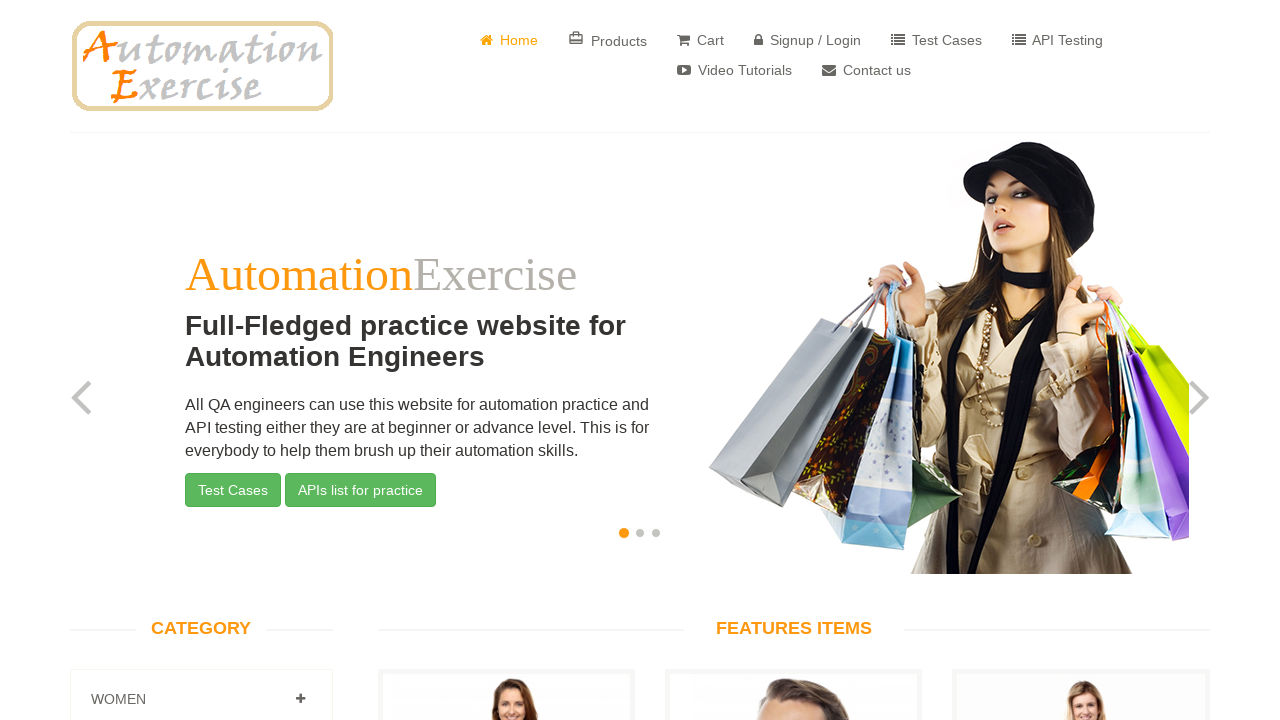

Clicked on 'Test Cases' link at (936, 40) on xpath=//*[contains(text()," Test Cases")]
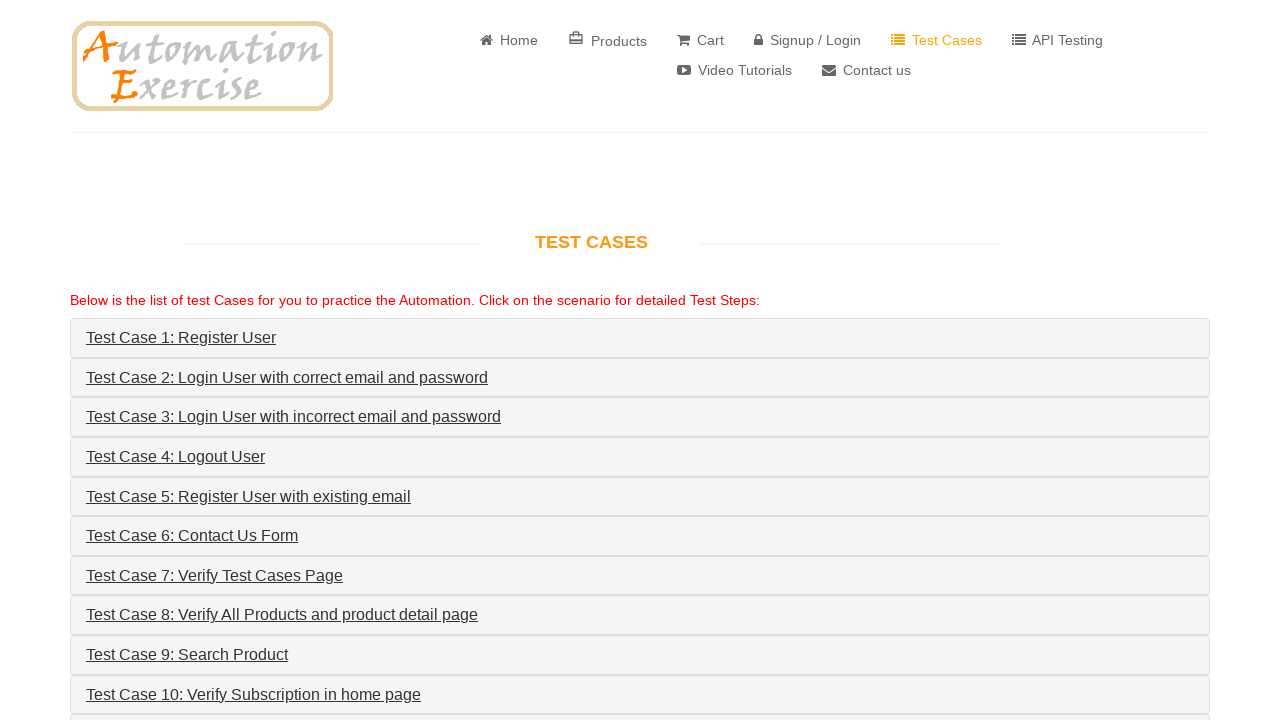

Navigated to test cases page - URL verified as https://www.automationexercise.com/test_cases
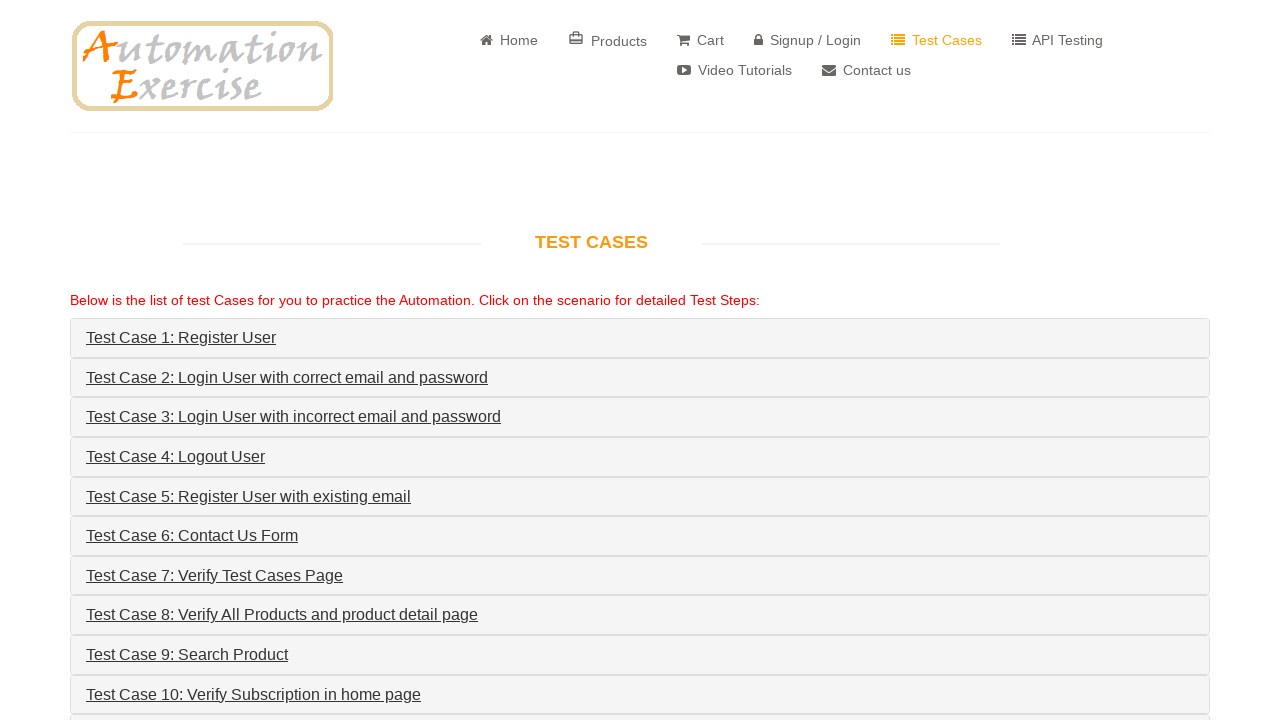

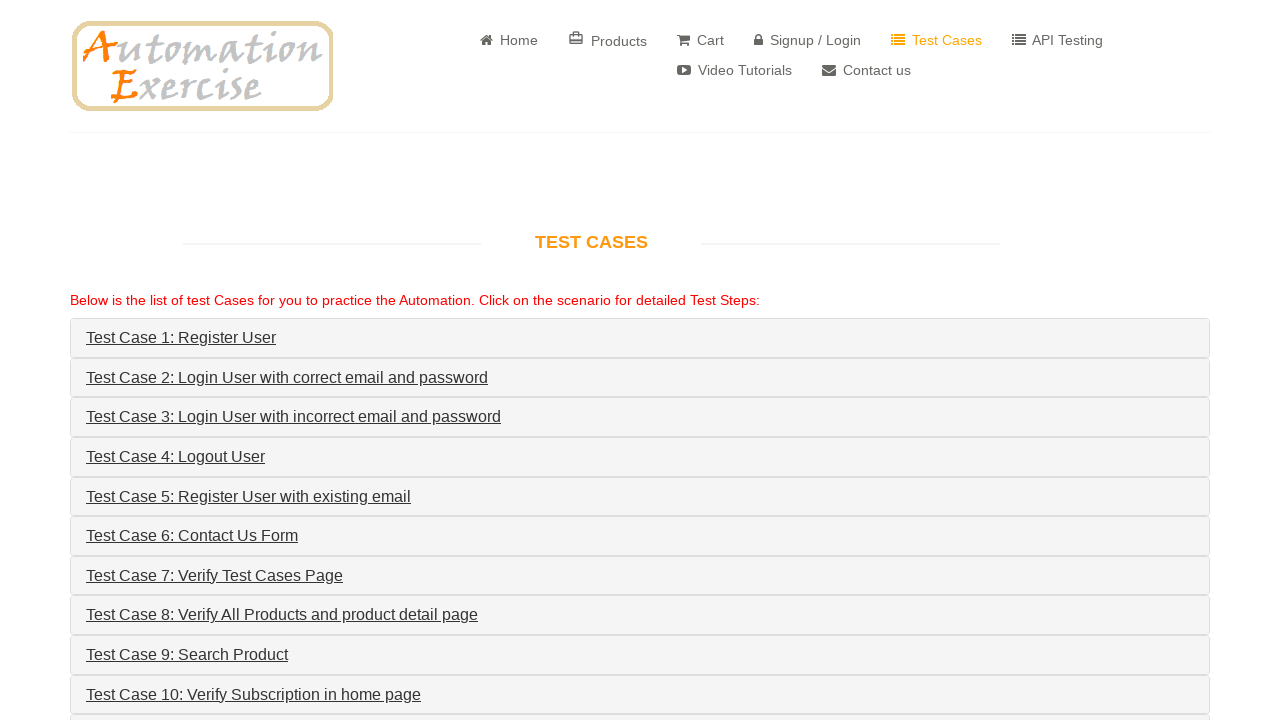